Navigates to SpiceJet website and counts the number of links in the add-ons tab section

Starting URL: https://www.spicejet.com

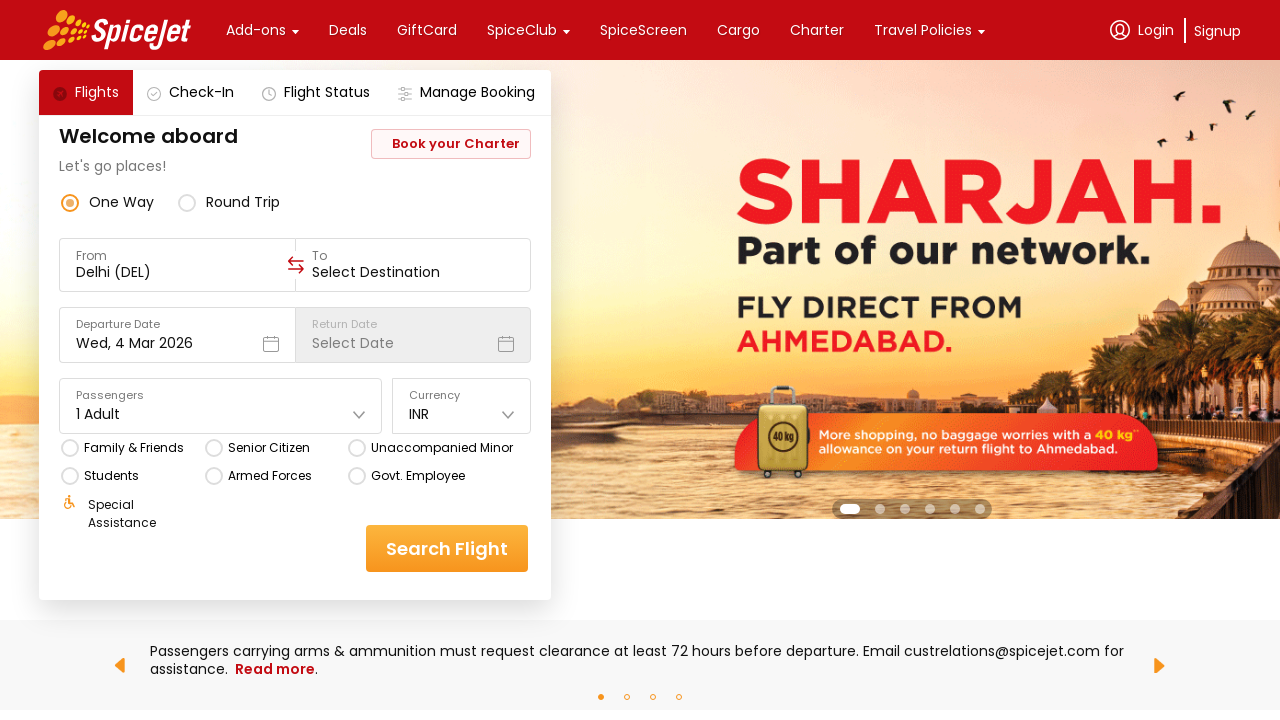

Waited for page to load (networkidle state)
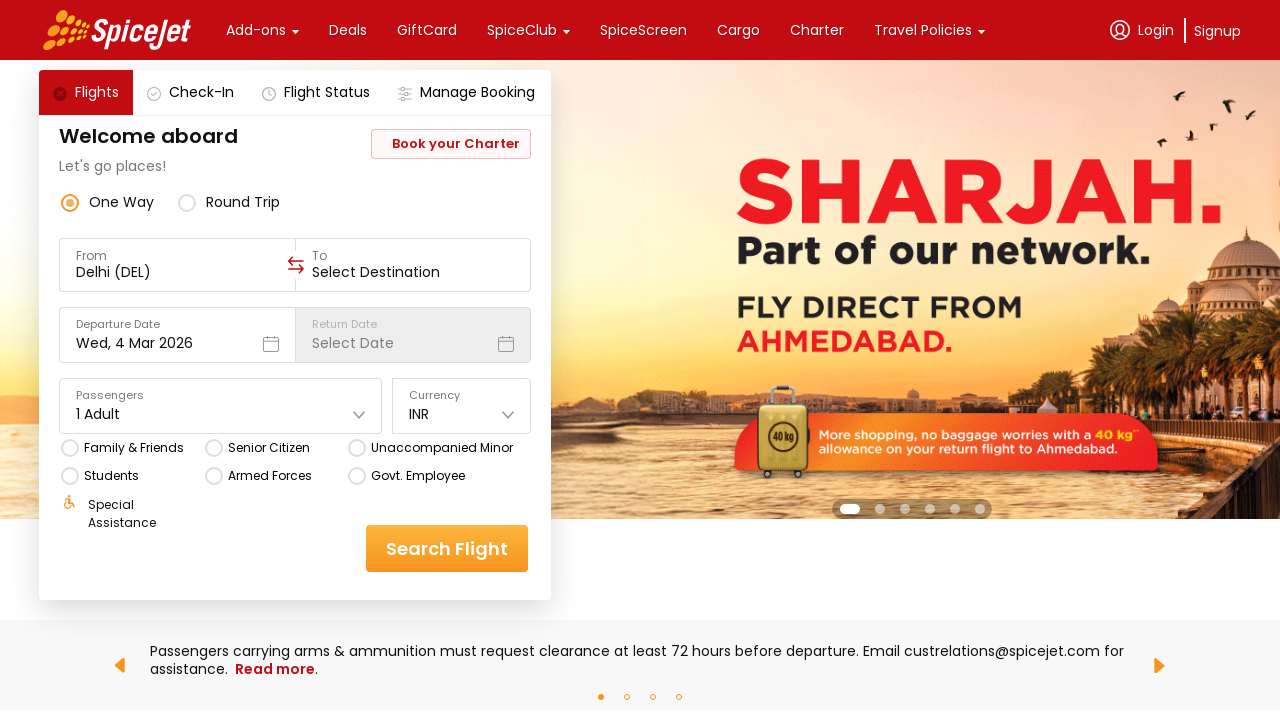

Located add-ons tab section
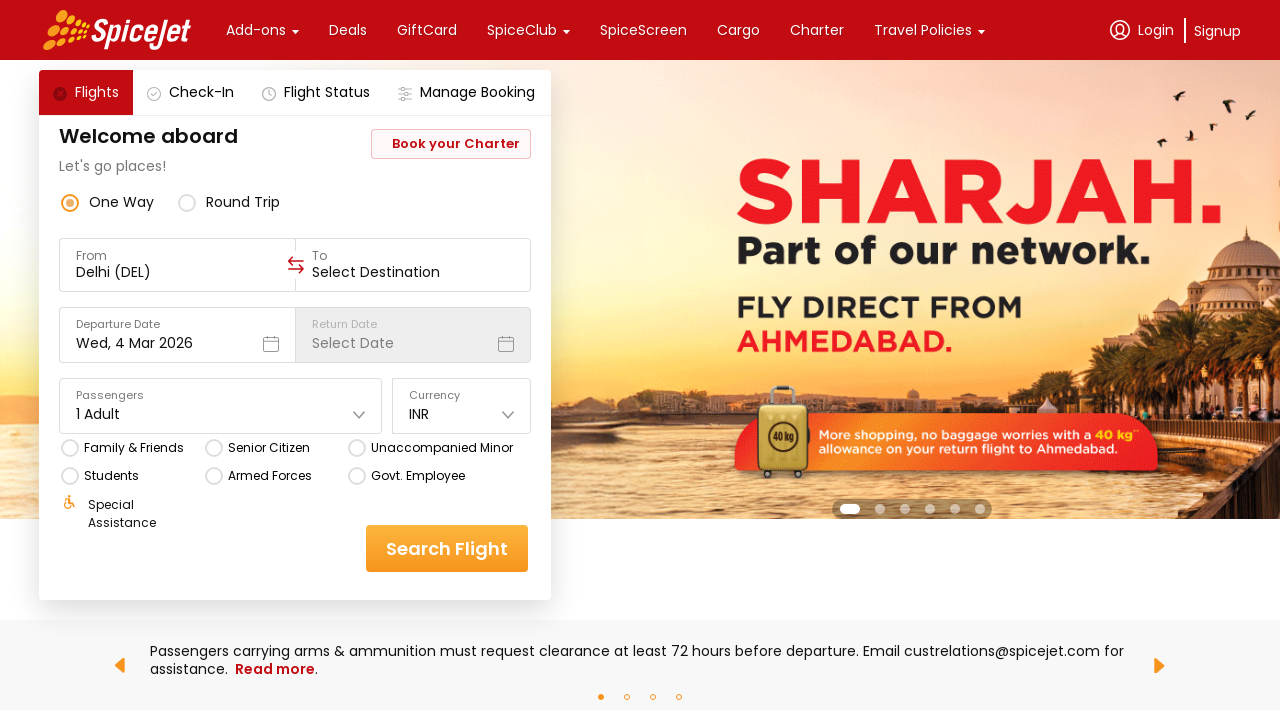

Retrieved all links from add-ons section
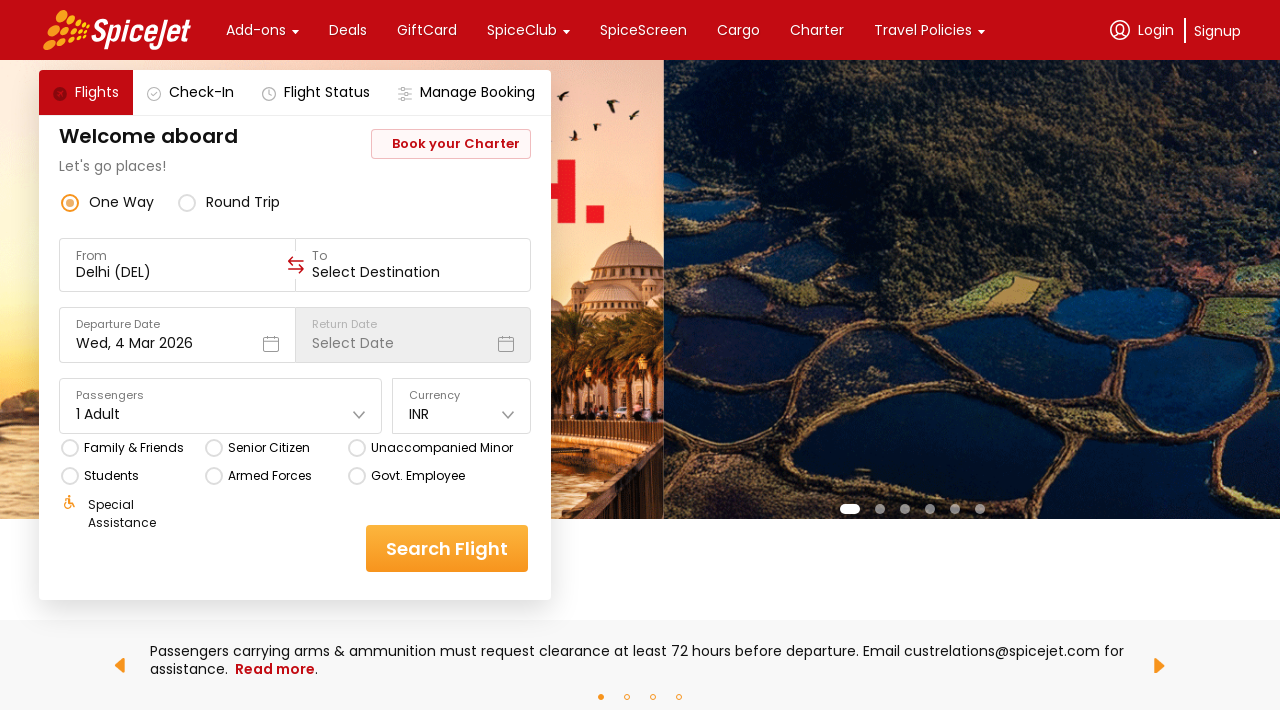

Counted 0 links in add-ons section
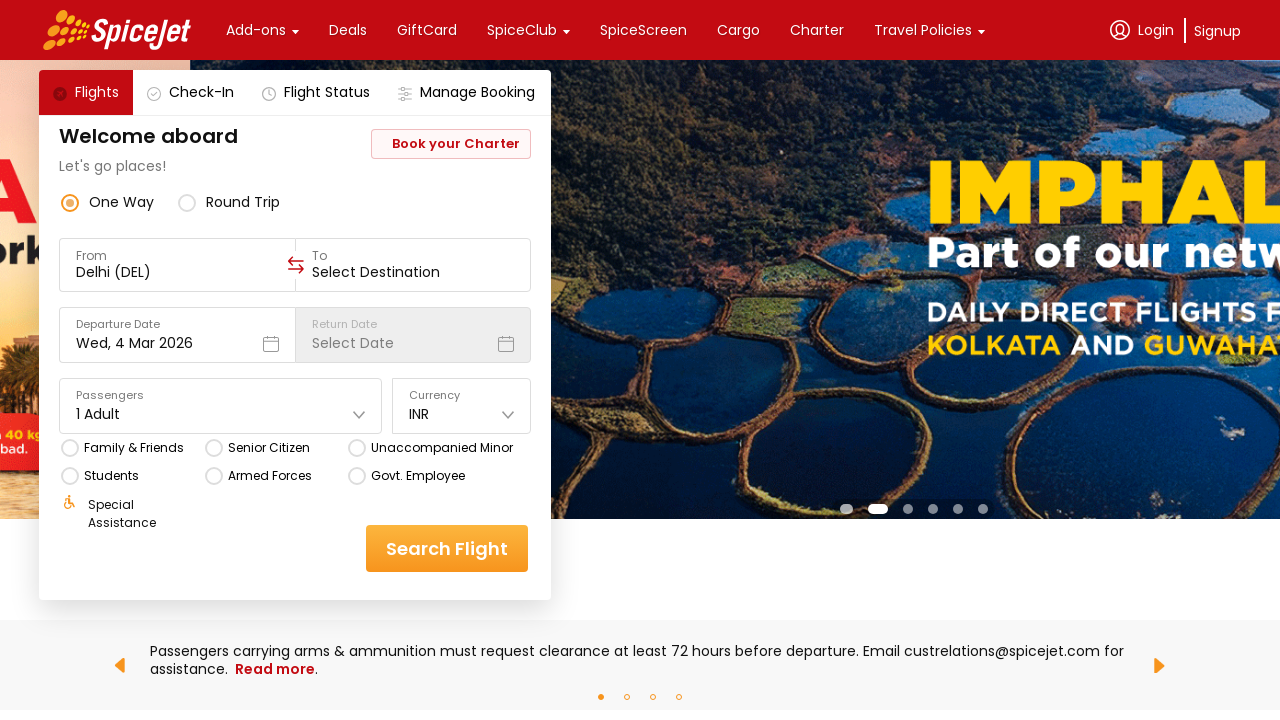

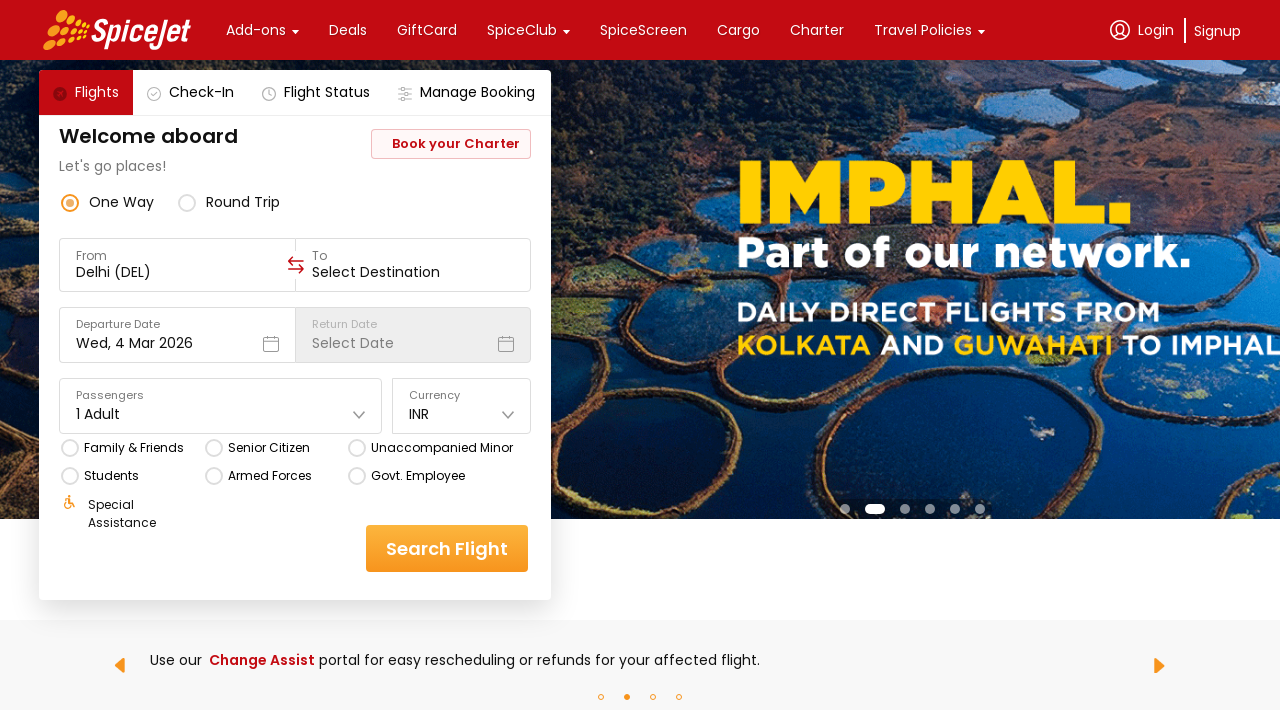